Tests multiple dropdown selection functionality by selecting and deselecting various options from a multi-select dropdown

Starting URL: https://letcode.in/dropdowns

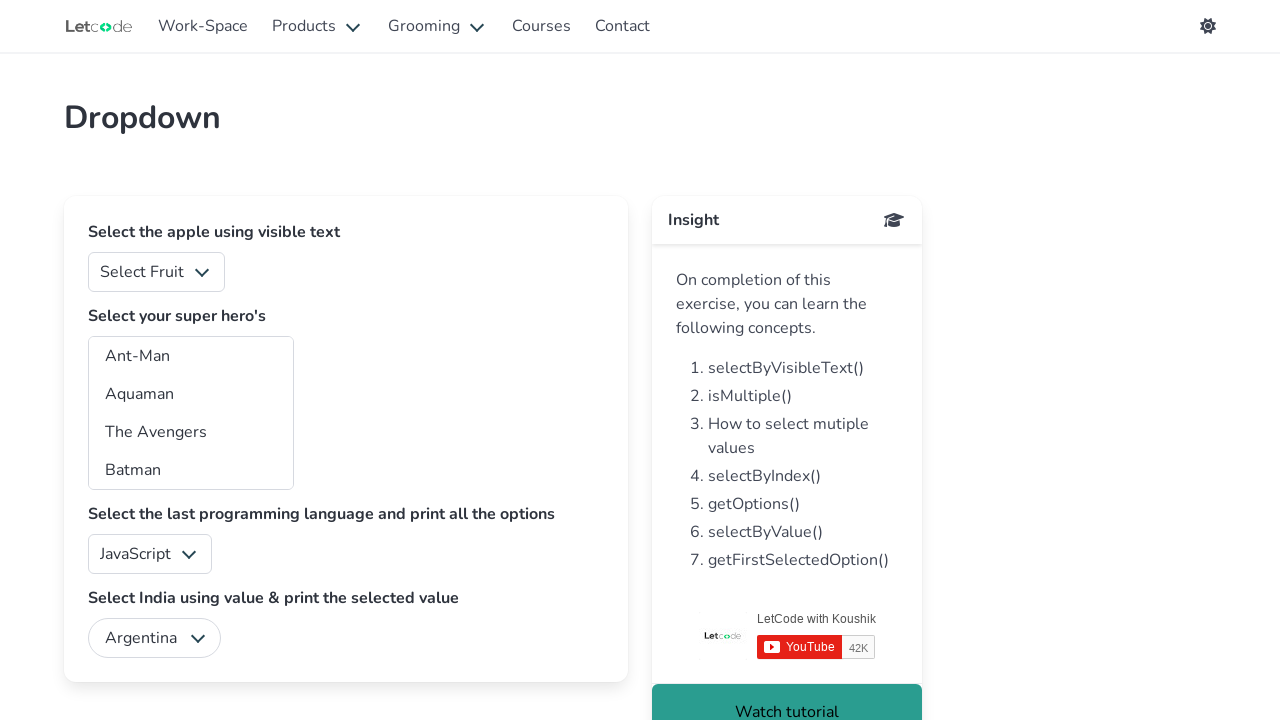

Clicked on the fruits dropdown at (156, 272) on #fruits
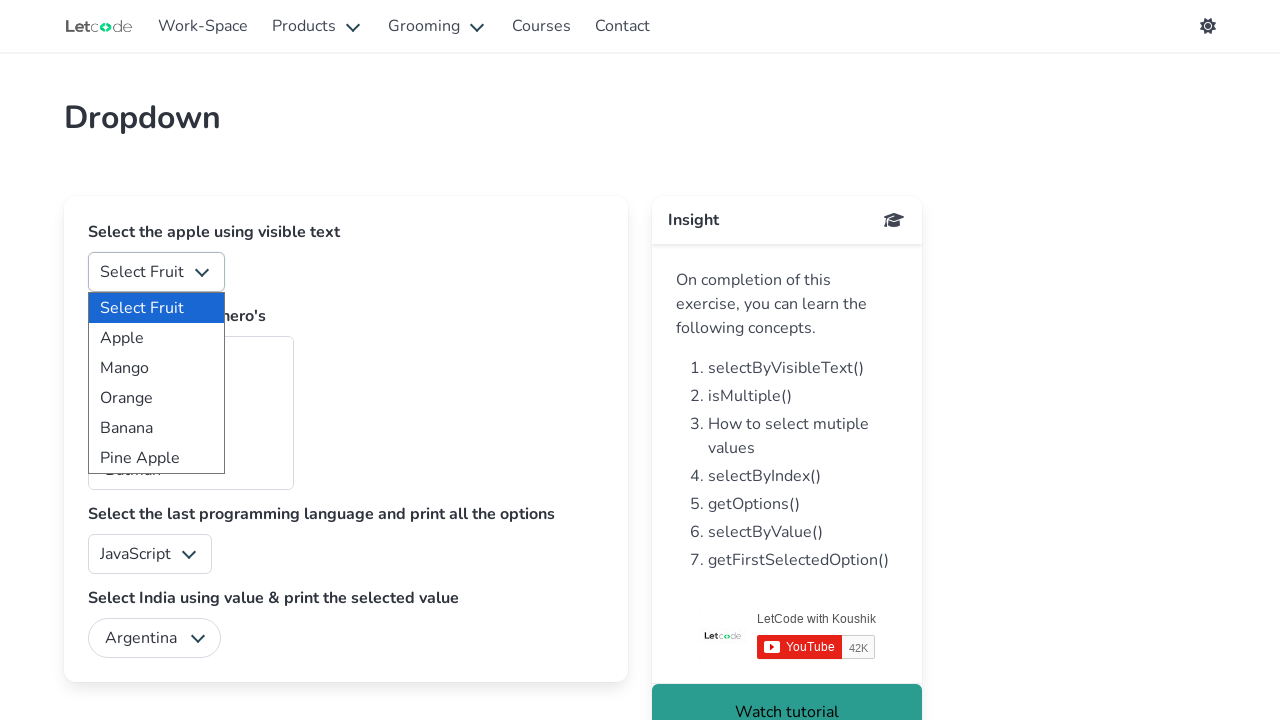

Located the superheros dropdown element
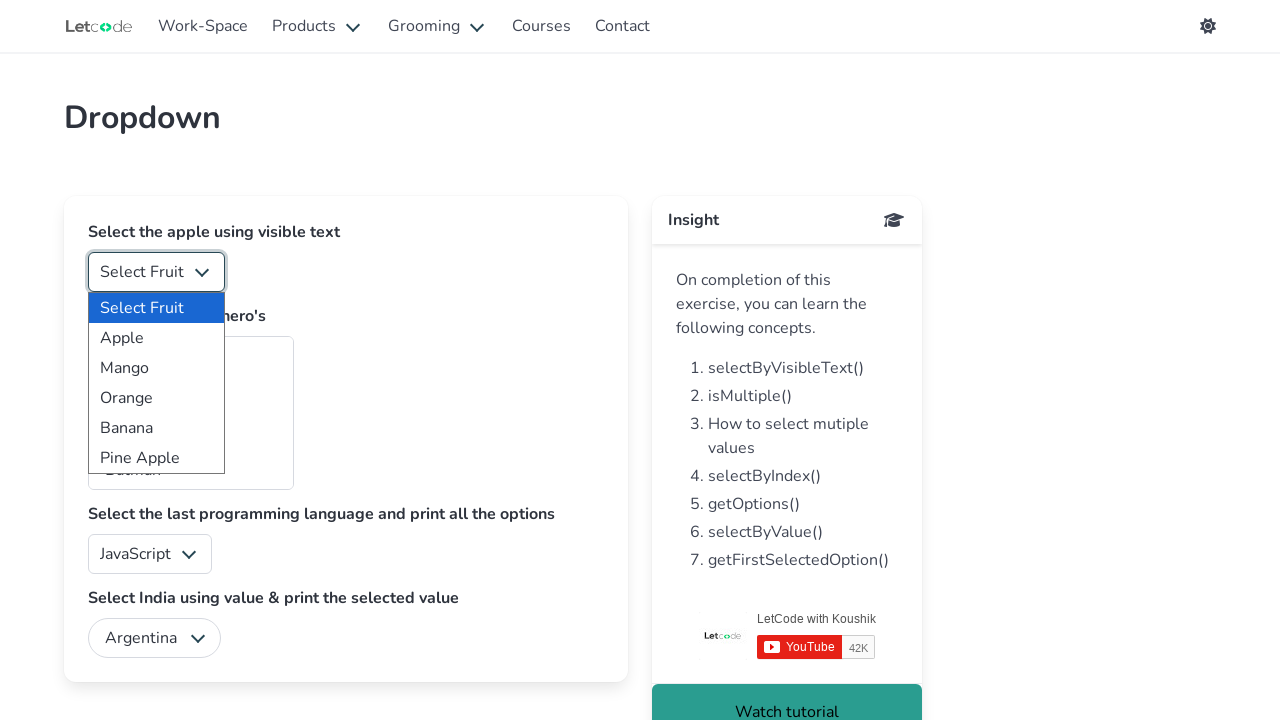

Selected 'Ant-Man' from superheros dropdown on #superheros
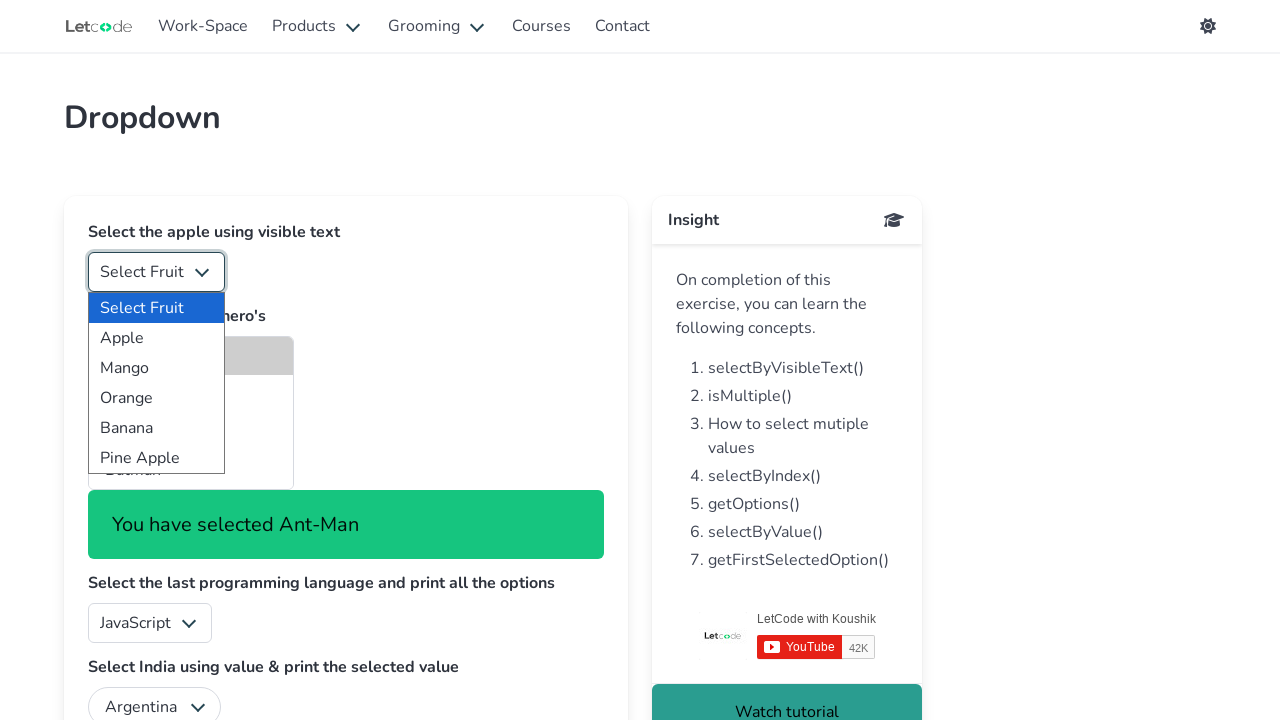

Selected option with value 'aq' from superheros dropdown on #superheros
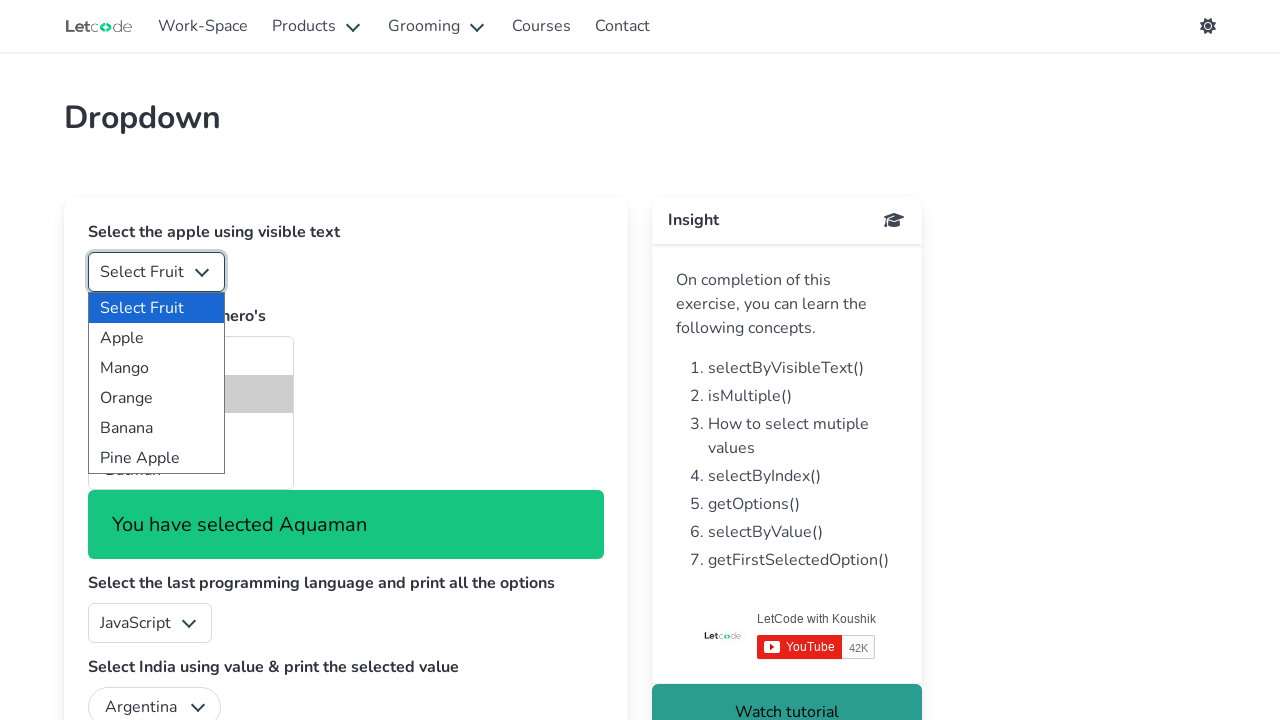

Selected 'The Avengers' from superheros dropdown on #superheros
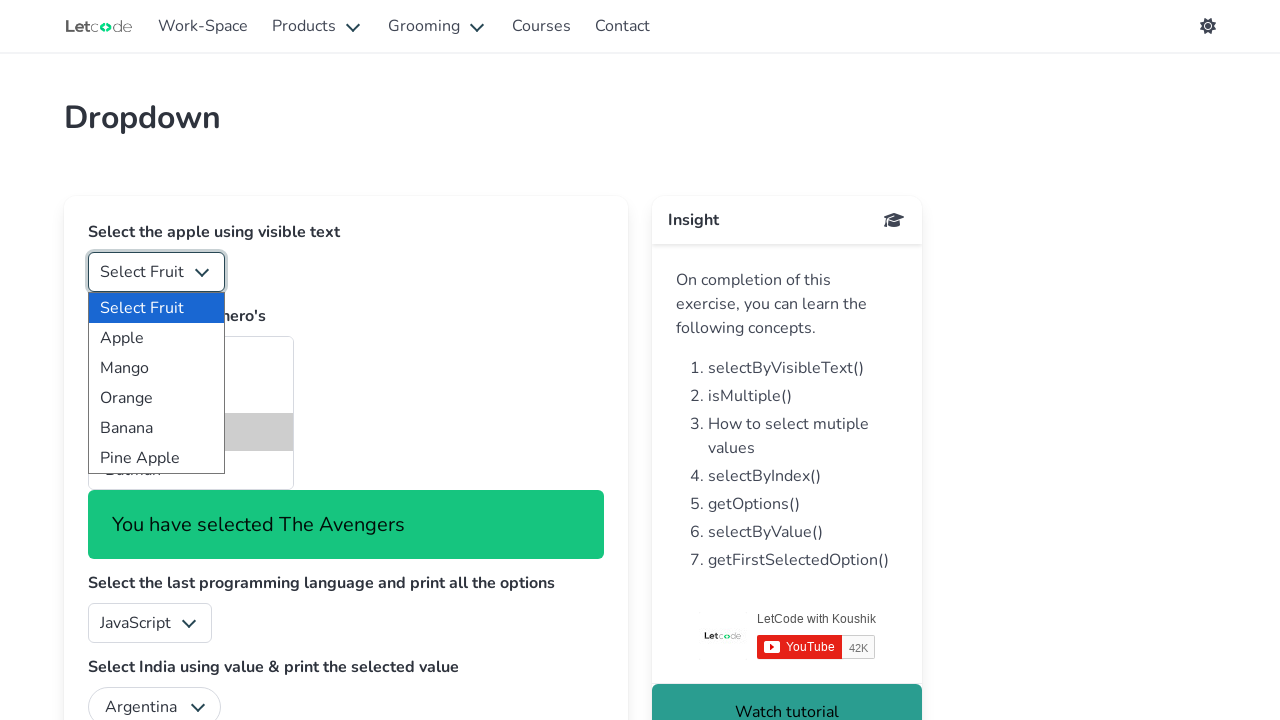

Selected option with value 'bt' from superheros dropdown on #superheros
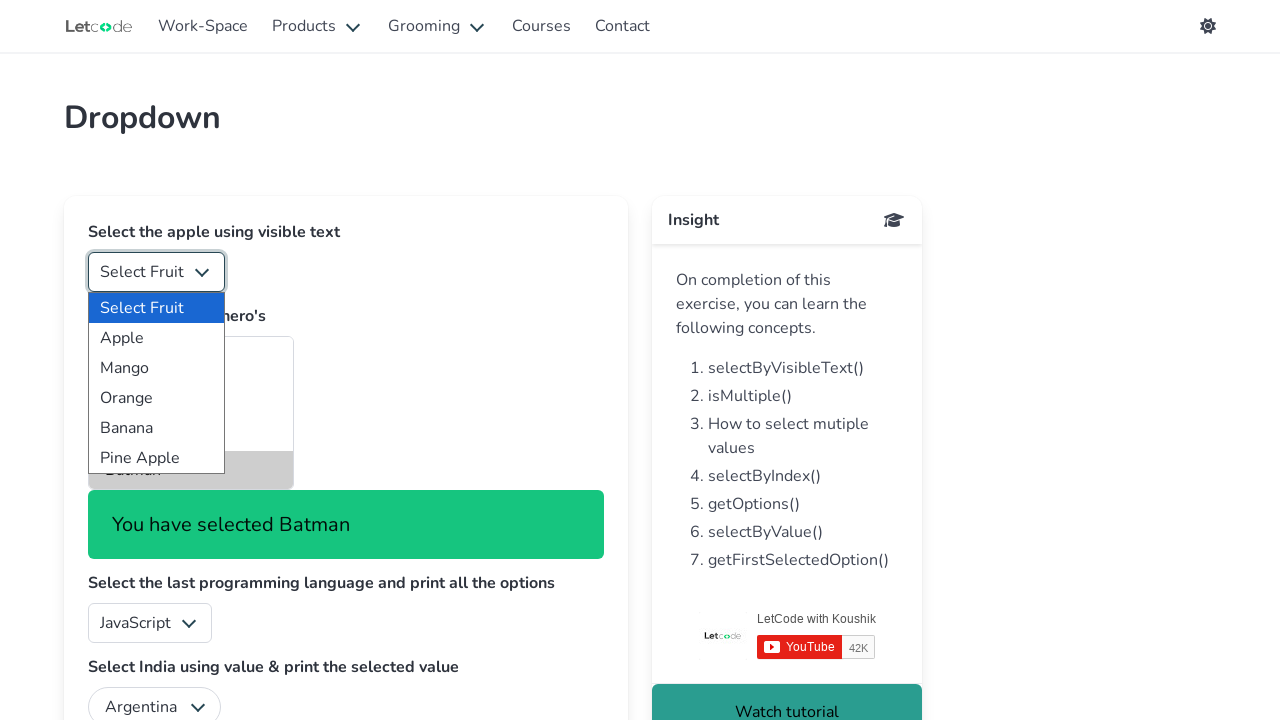

Deselected 'Ant-Man' and 'The Avengers' from superheros dropdown
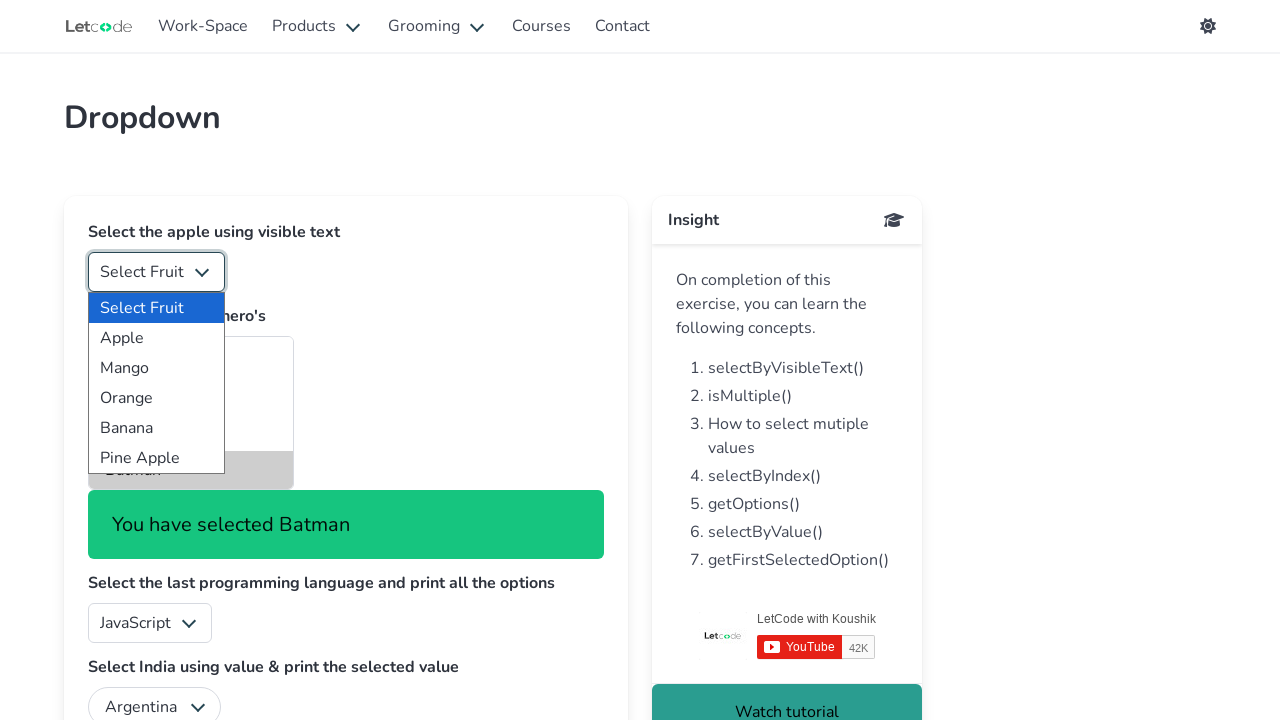

Deselected all remaining options from superheros dropdown
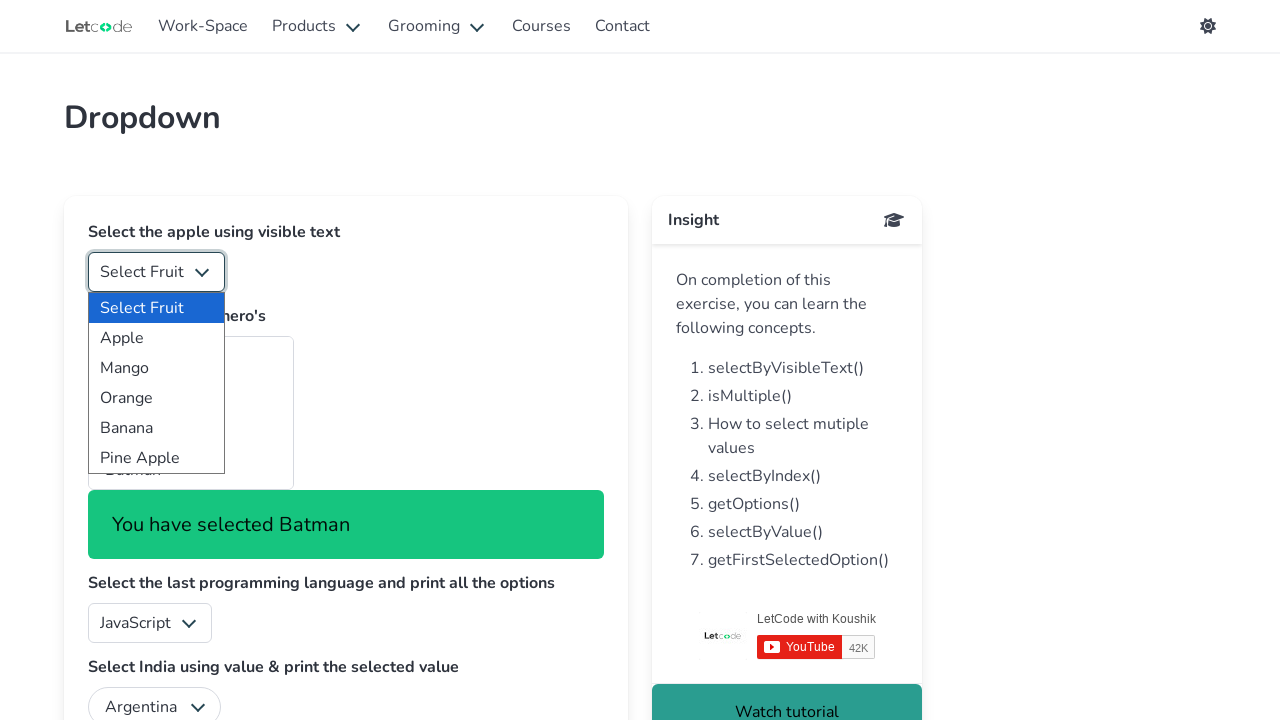

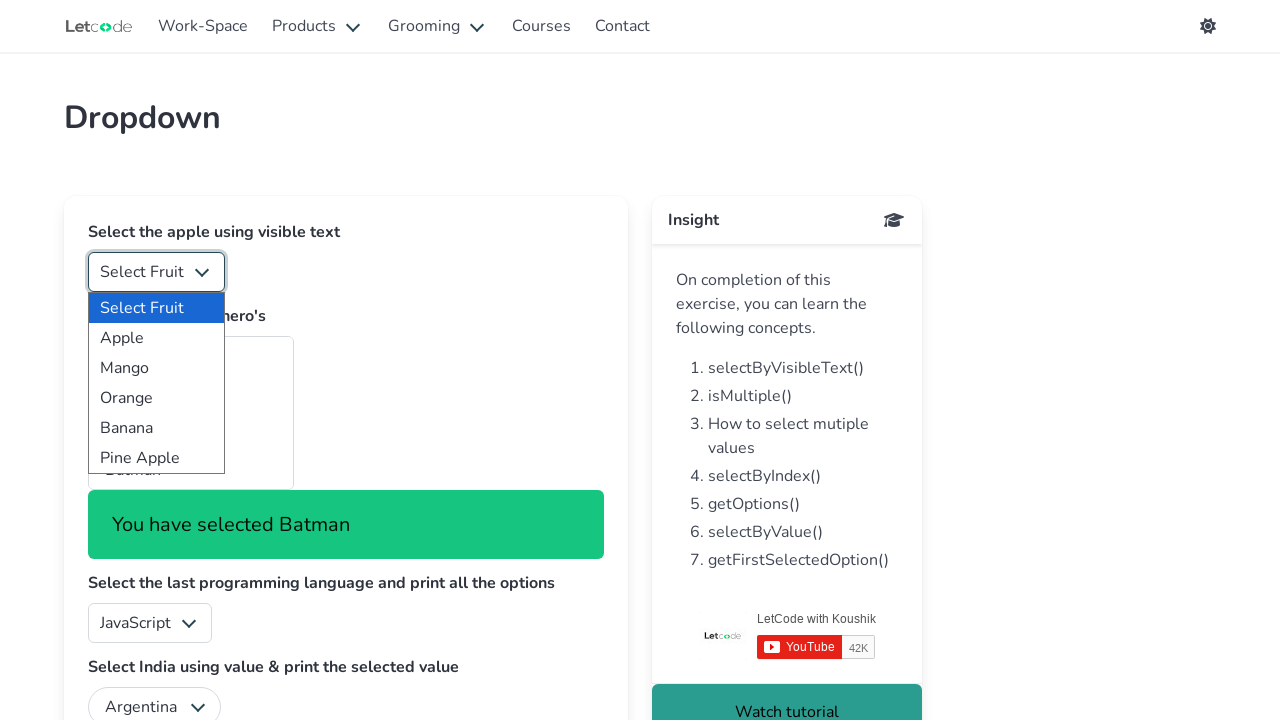